Tests adding multiple todo items to the list and verifies they appear correctly

Starting URL: https://demo.playwright.dev/todomvc

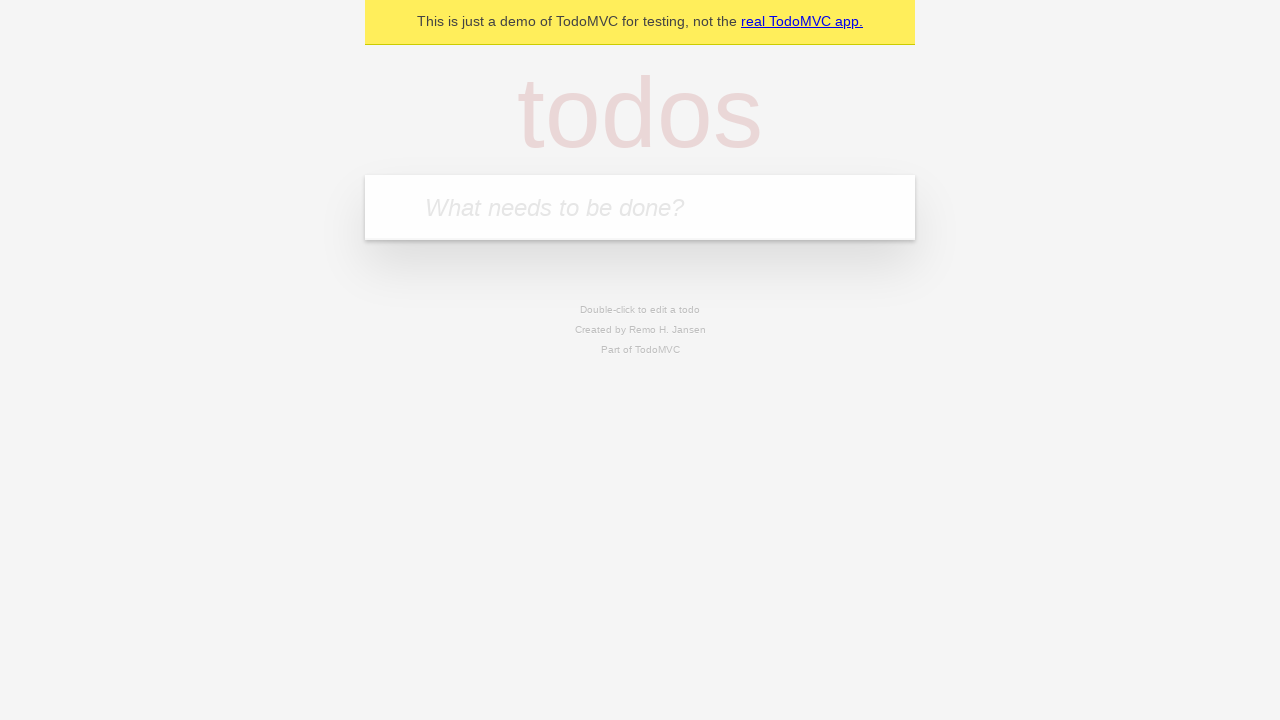

Filled todo input with 'buy some cheese' on internal:attr=[placeholder="What needs to be done?"i]
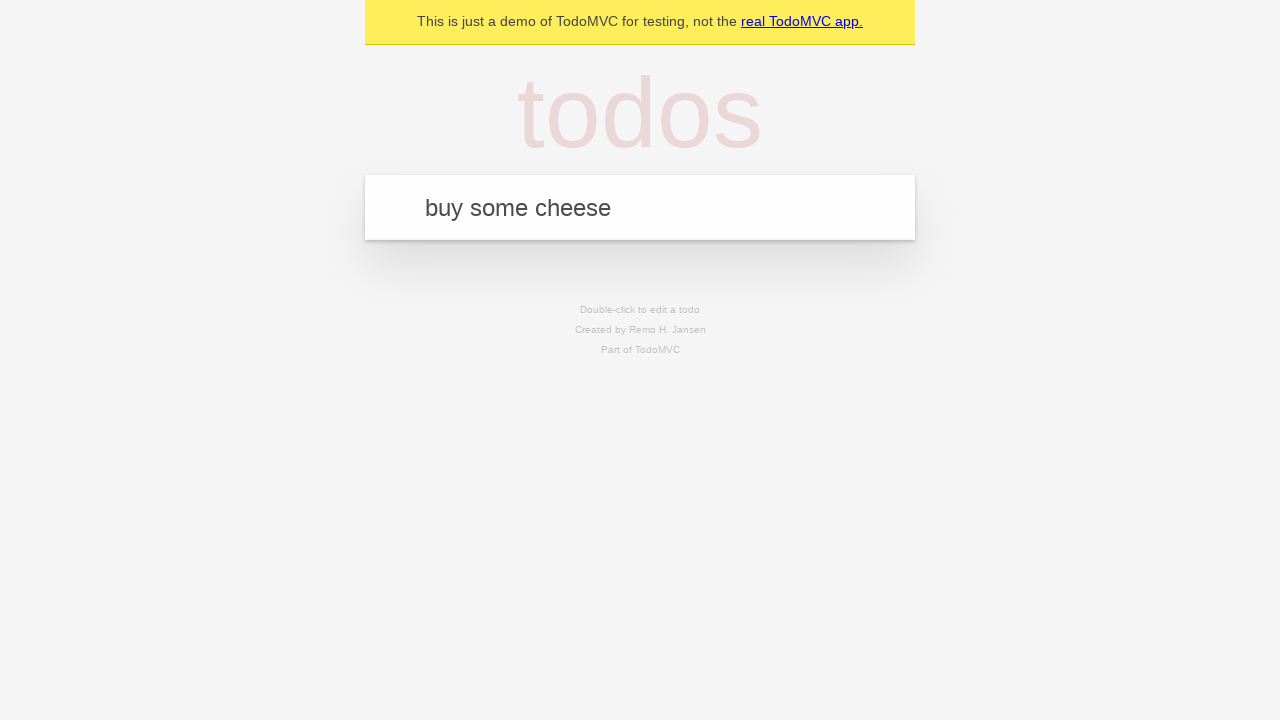

Pressed Enter to create first todo item on internal:attr=[placeholder="What needs to be done?"i]
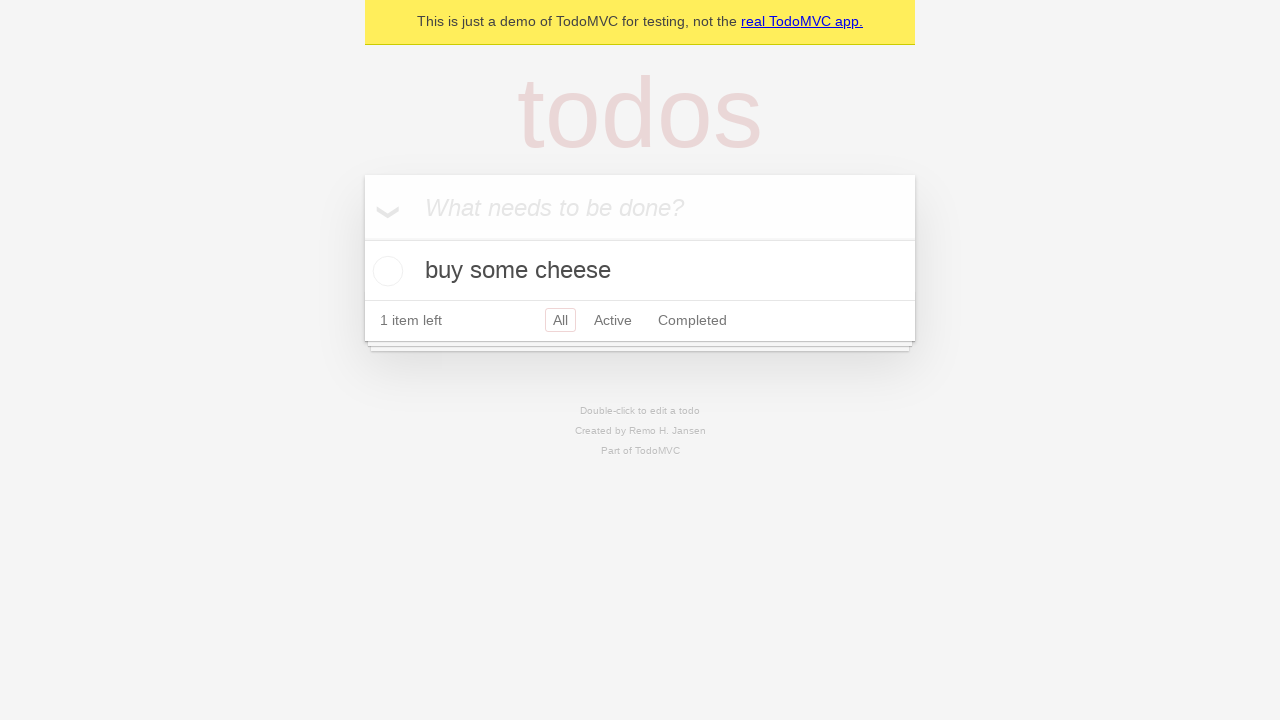

First todo item appeared in the list
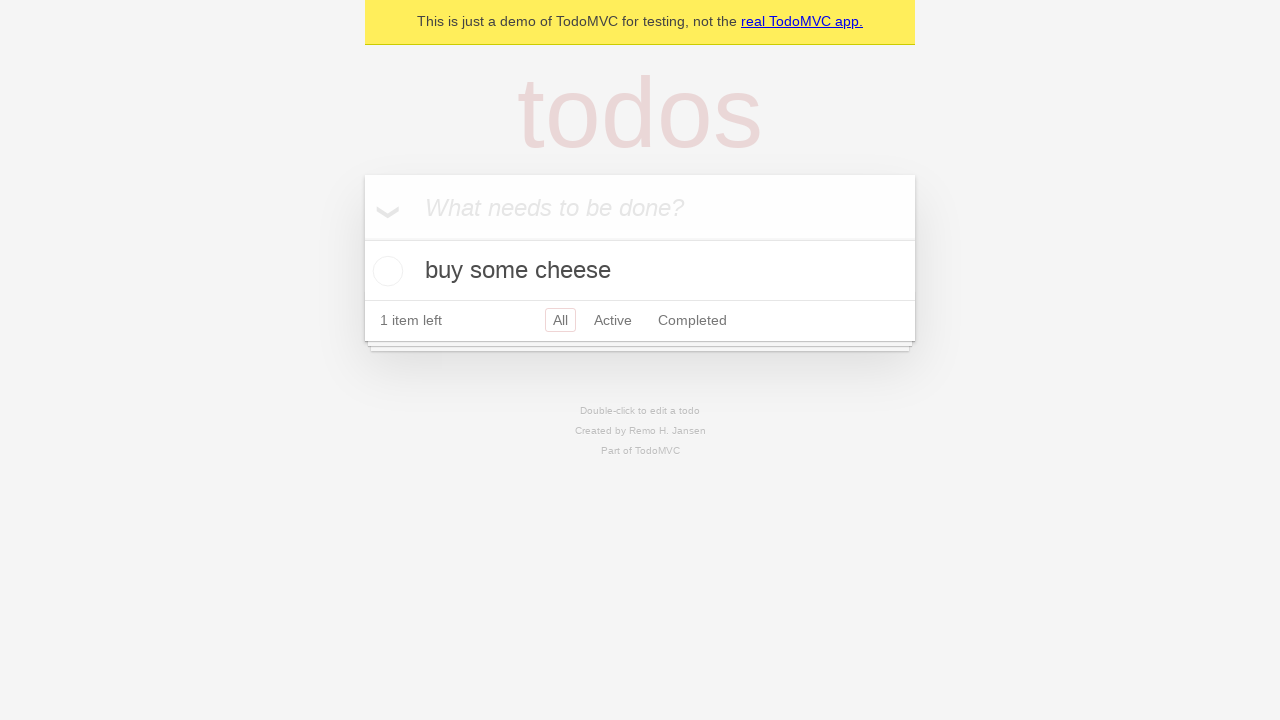

Filled todo input with 'feed the cat' on internal:attr=[placeholder="What needs to be done?"i]
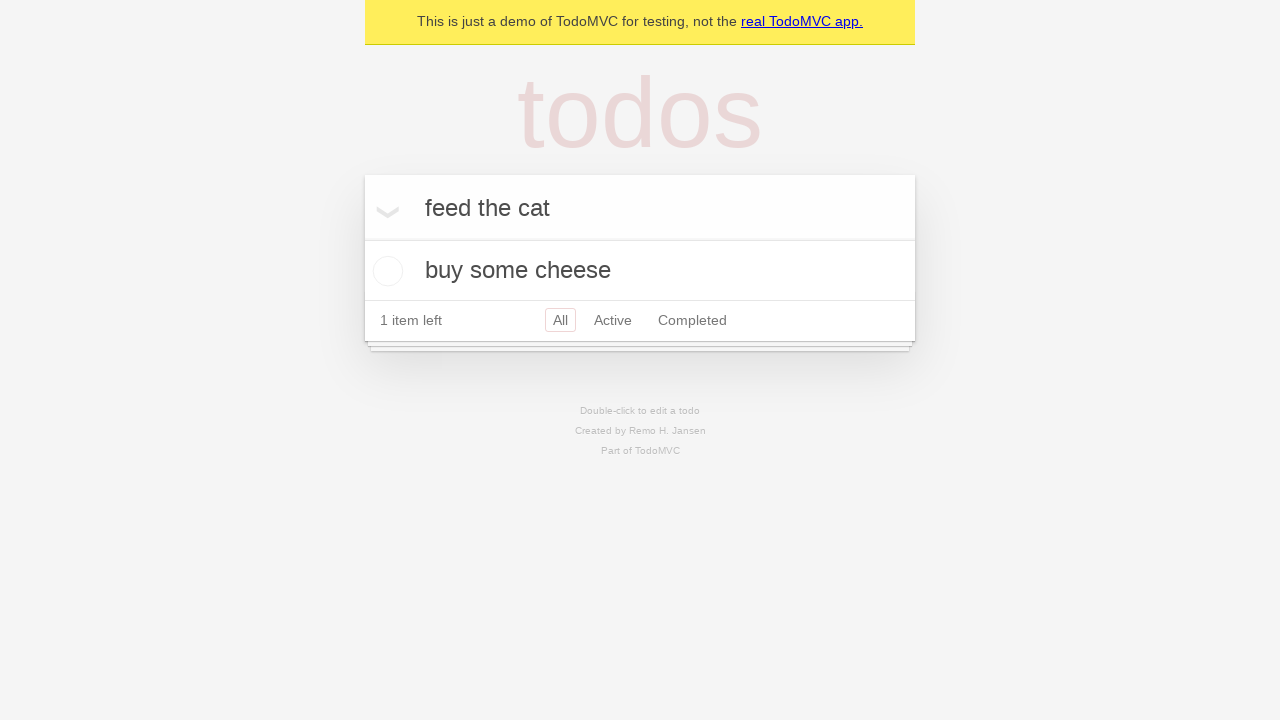

Pressed Enter to create second todo item on internal:attr=[placeholder="What needs to be done?"i]
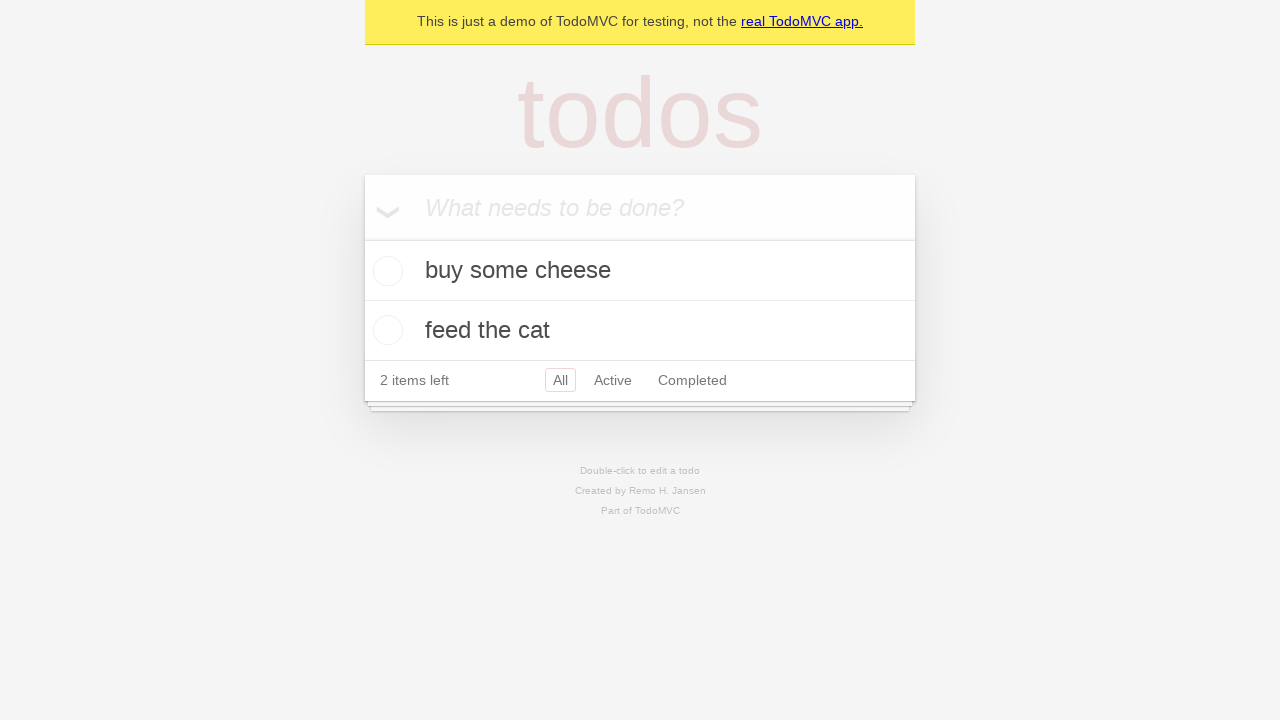

Both todo items are now visible in the list
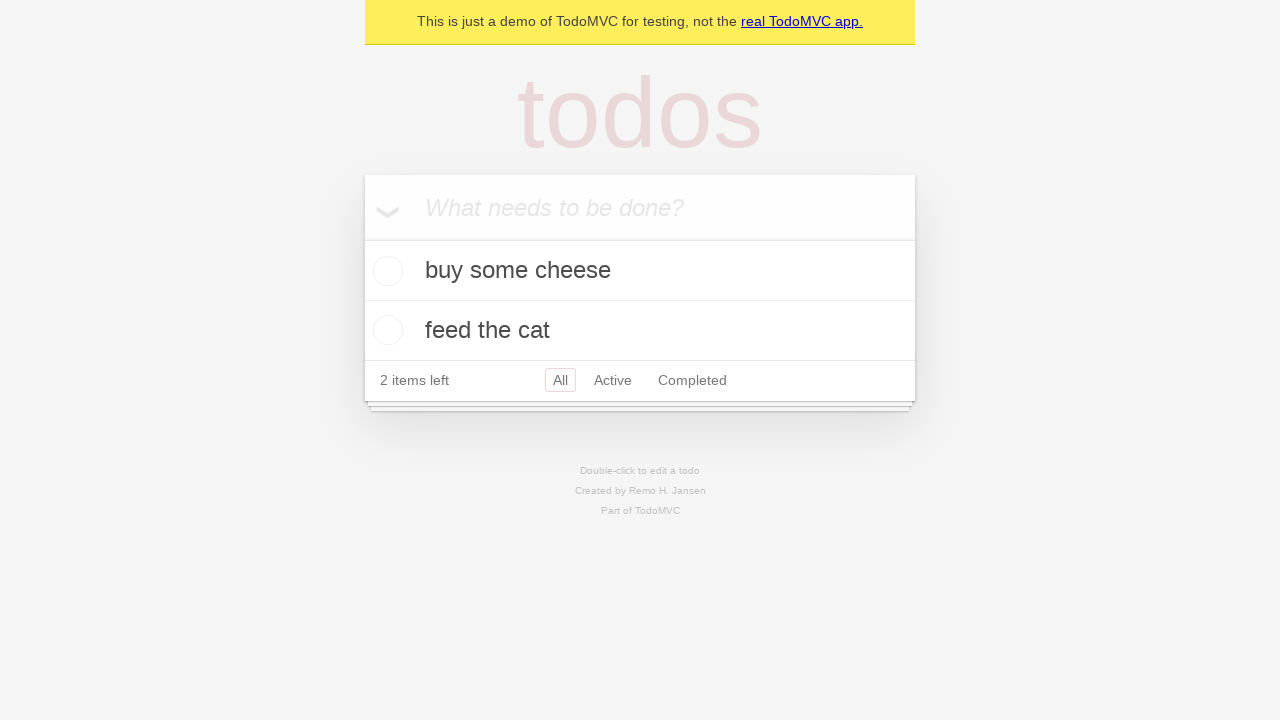

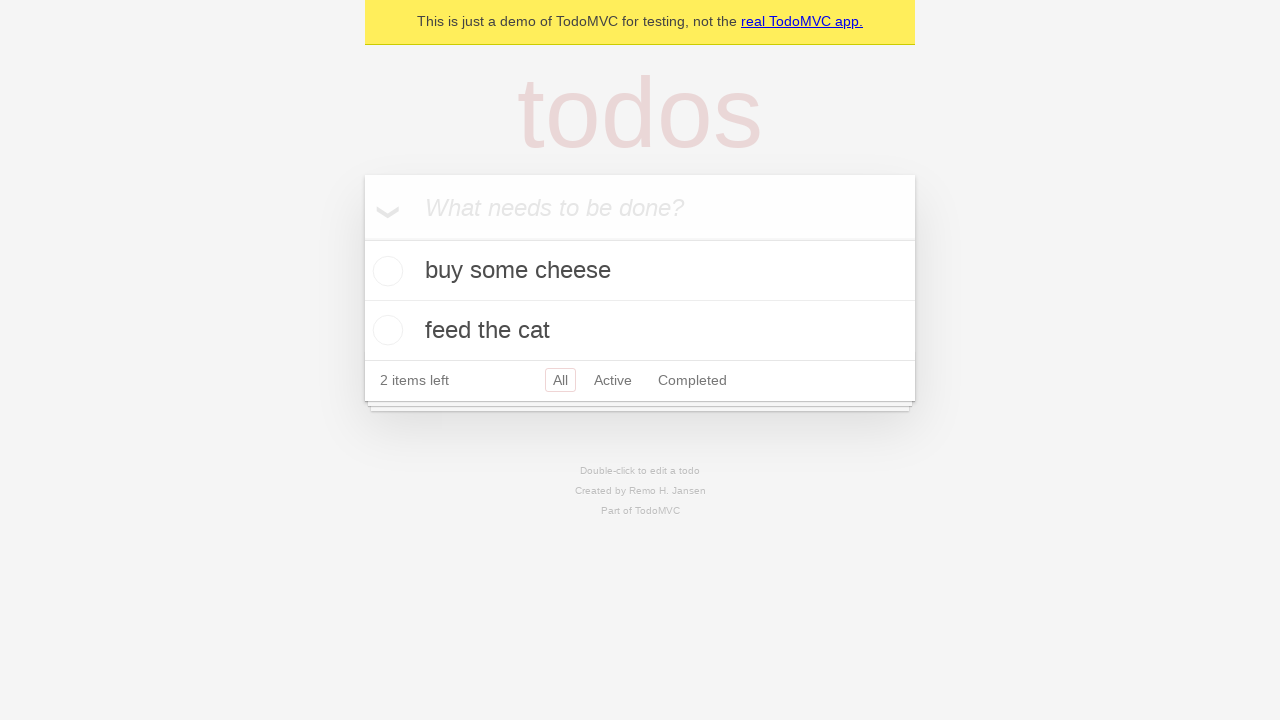